Tests the search functionality on python.org by entering "pycon" in the search field and submitting the form, then verifying results are found.

Starting URL: http://www.python.org

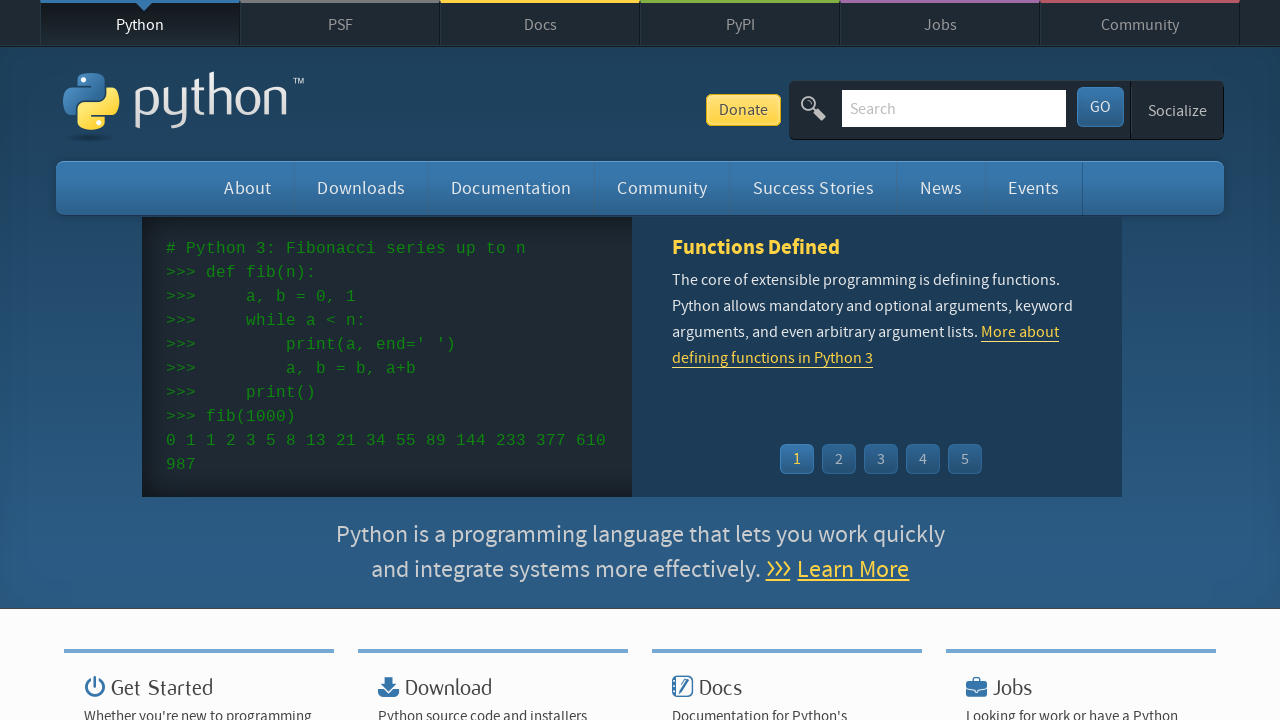

Verified page title contains 'Python'
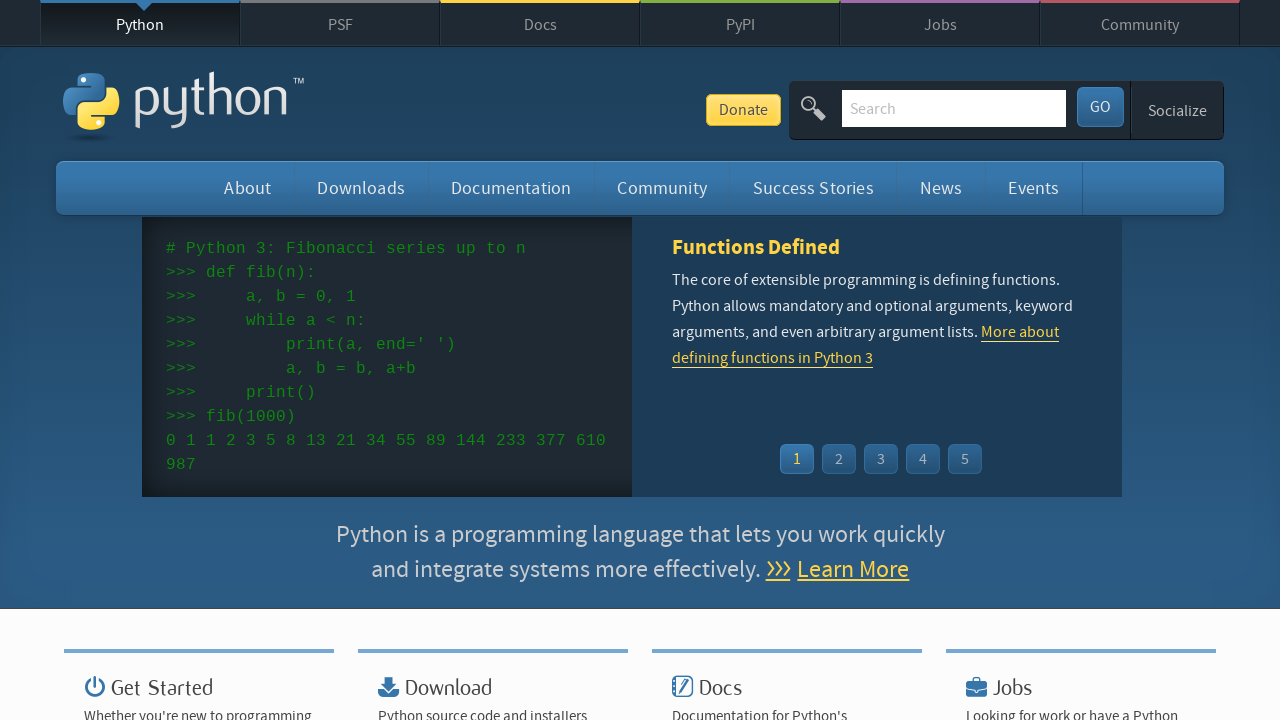

Cleared search input field on input[name='q']
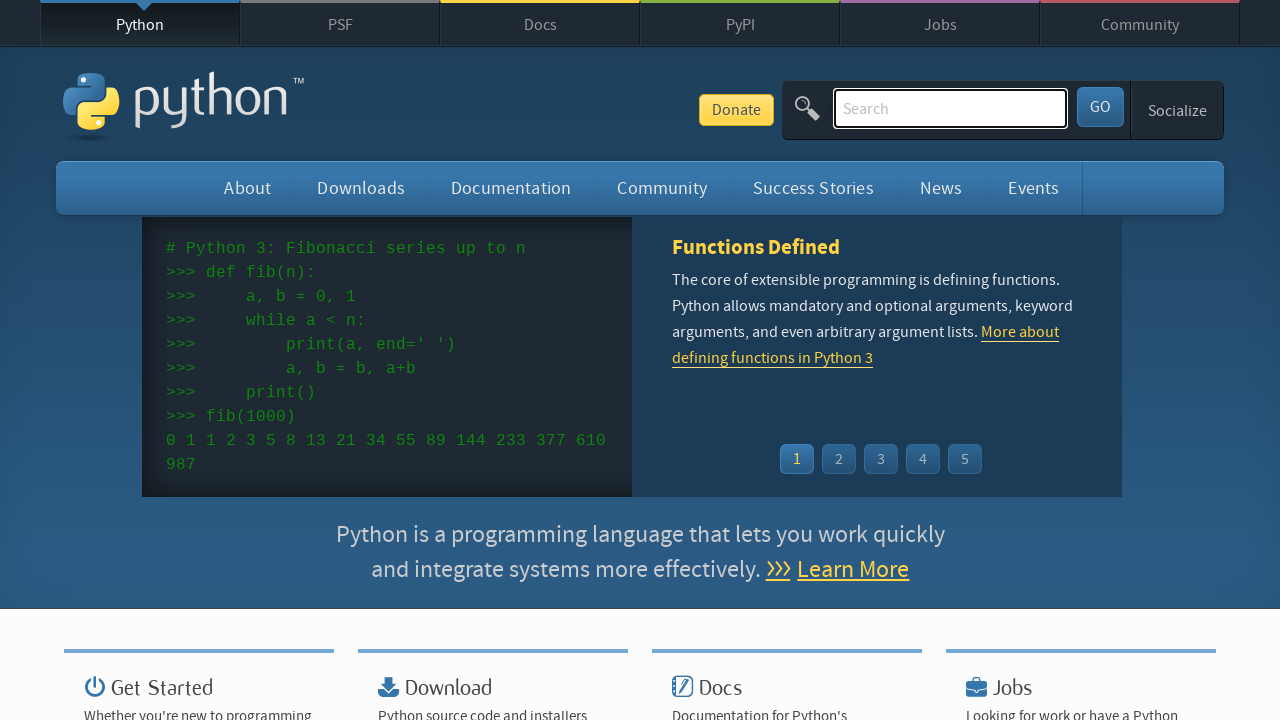

Entered 'pycon' in search field on input[name='q']
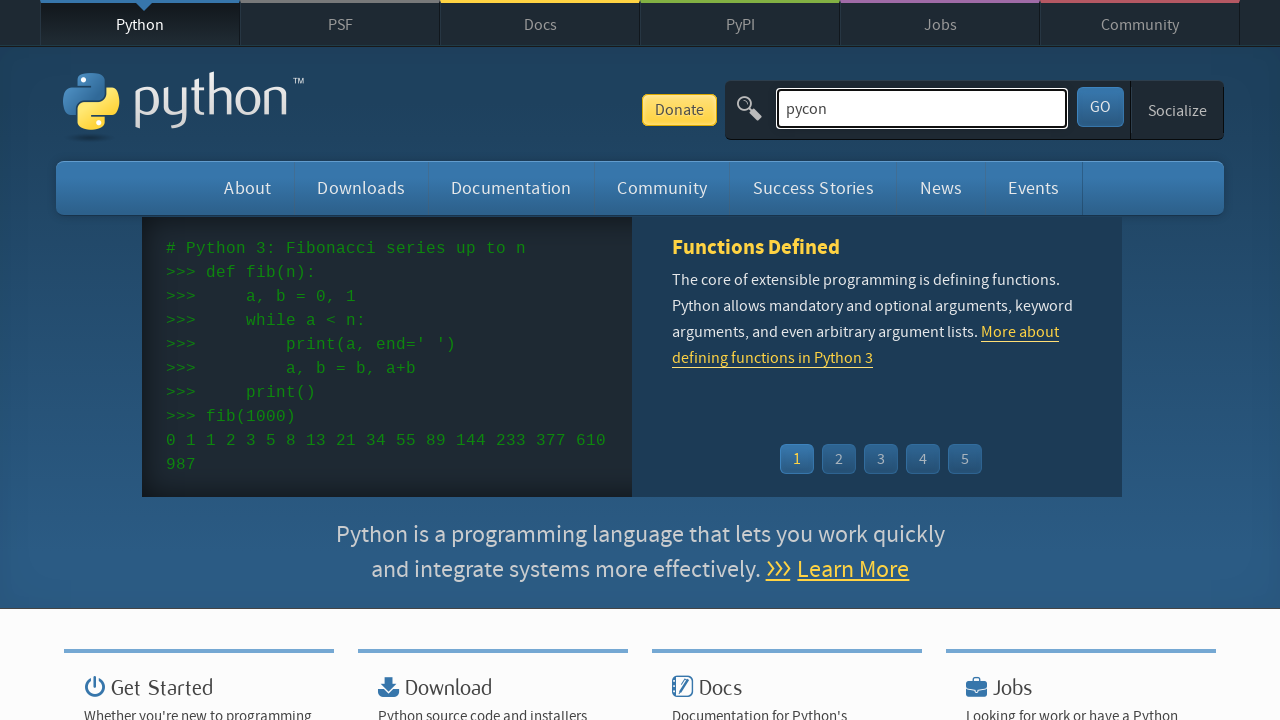

Pressed Enter to submit search form on input[name='q']
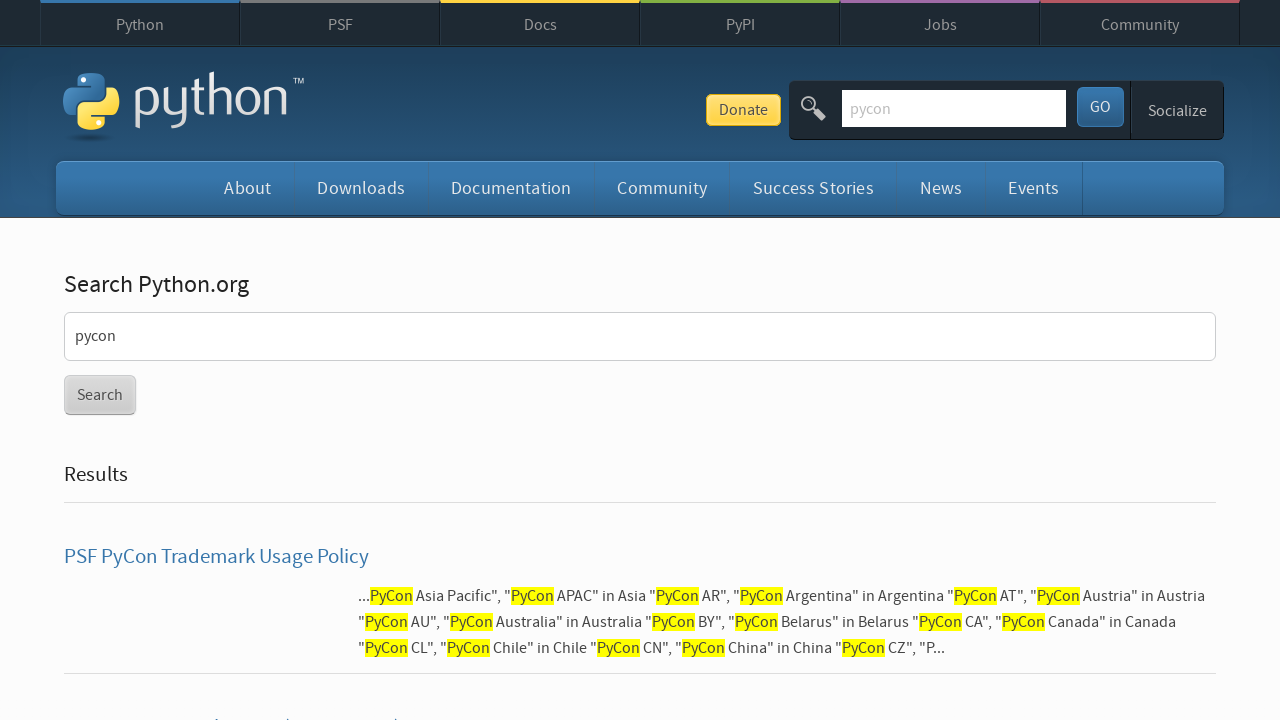

Waited for page to load (networkidle state)
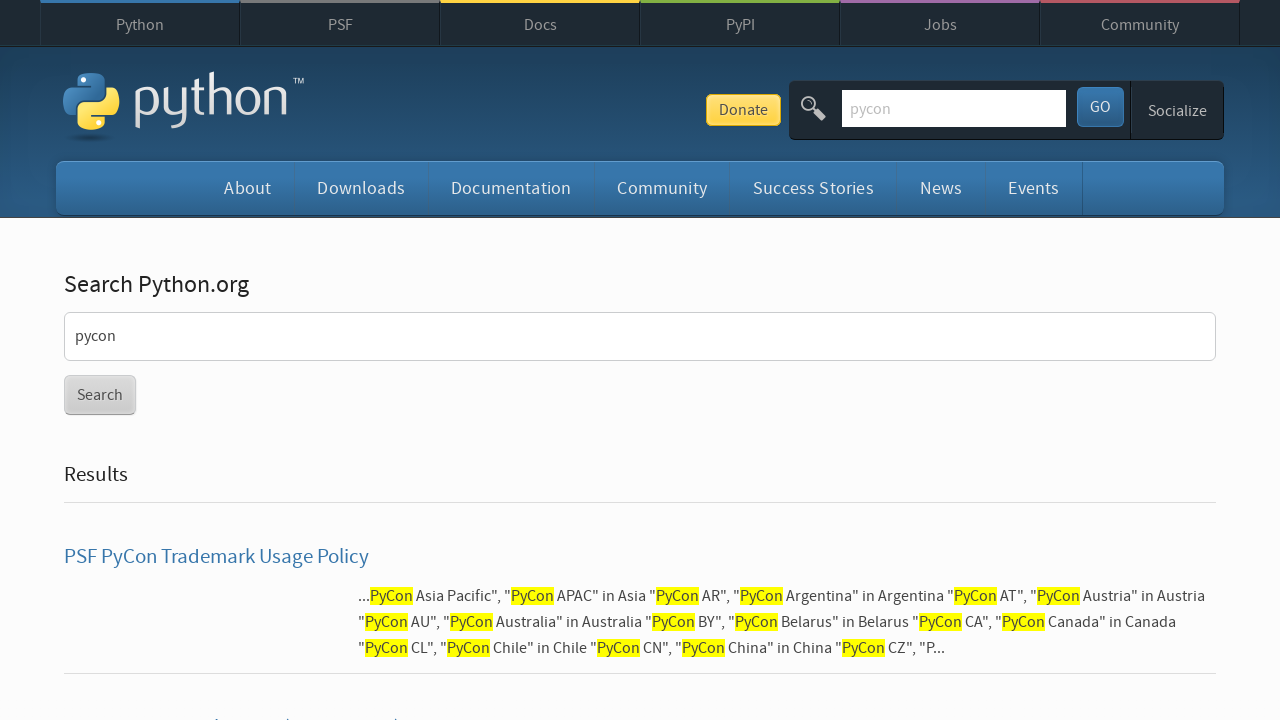

Verified search results were found (no 'No results found.' message)
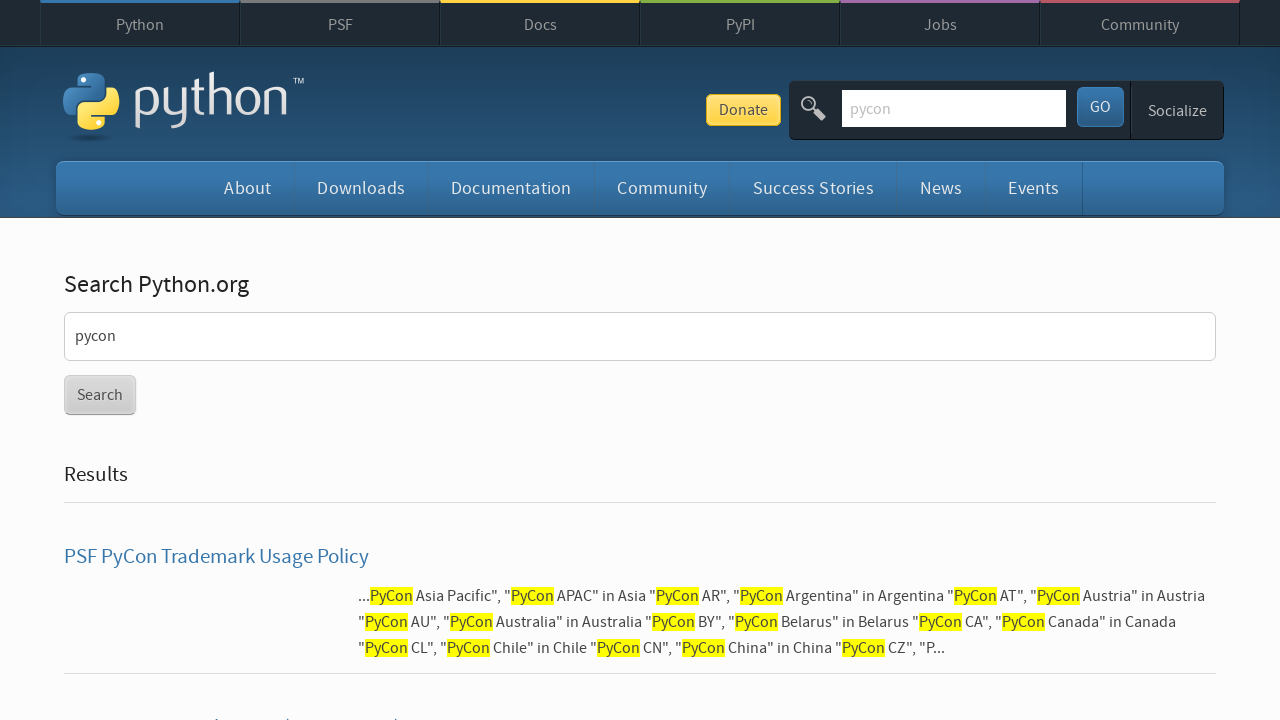

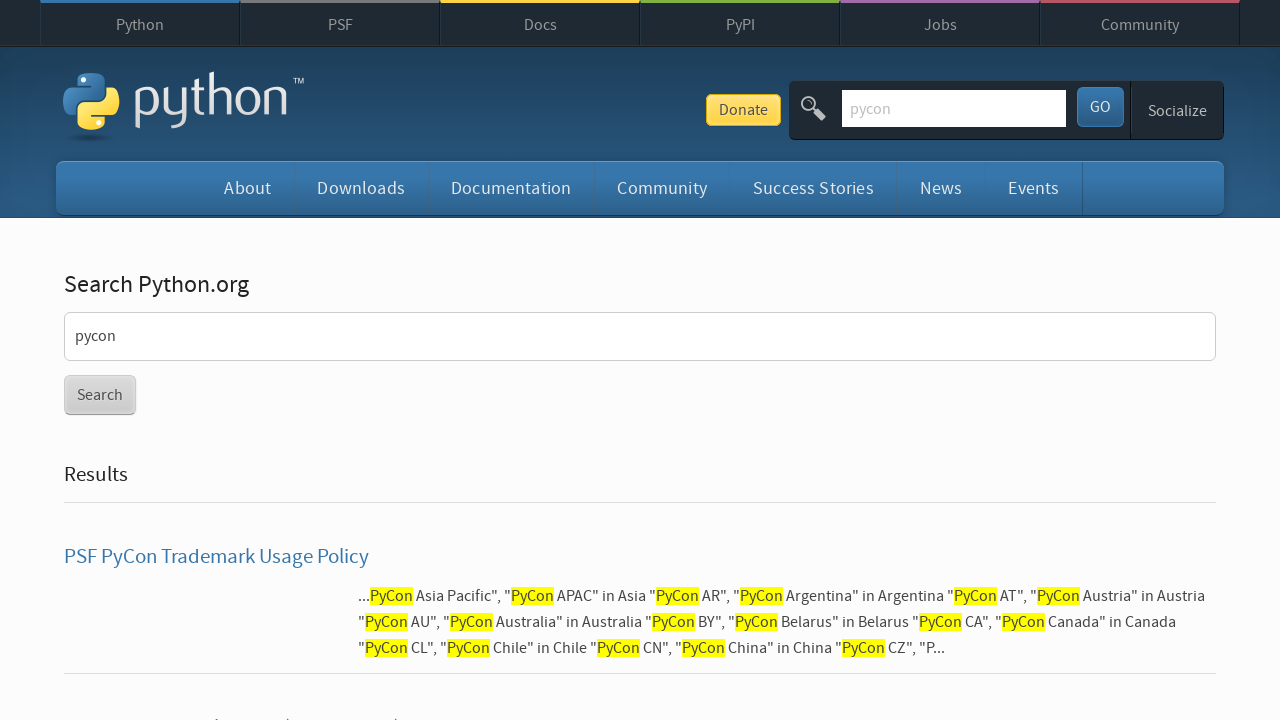